Tests sorting the Due column in ascending order by clicking the column header and verifying the values are properly sorted

Starting URL: http://the-internet.herokuapp.com/tables

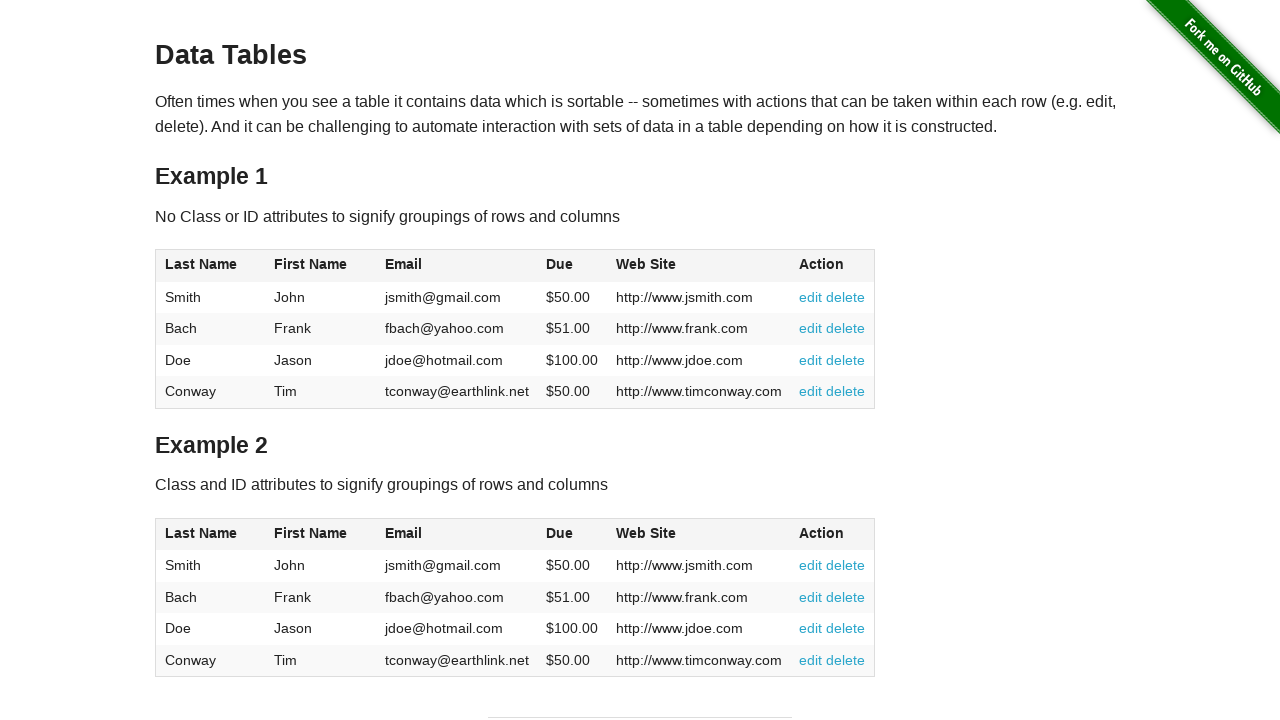

Clicked Due column header to sort in ascending order at (572, 266) on #table1 thead tr th:nth-of-type(4)
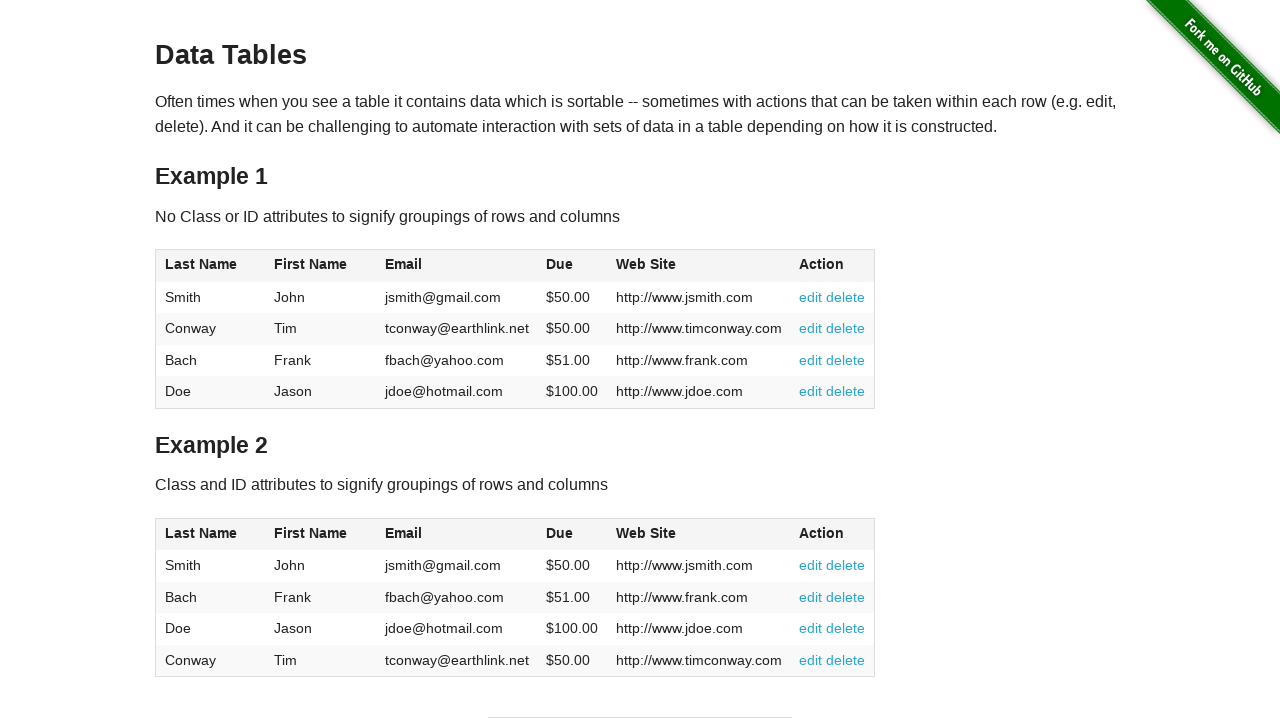

Table sorted and Due column values are loaded
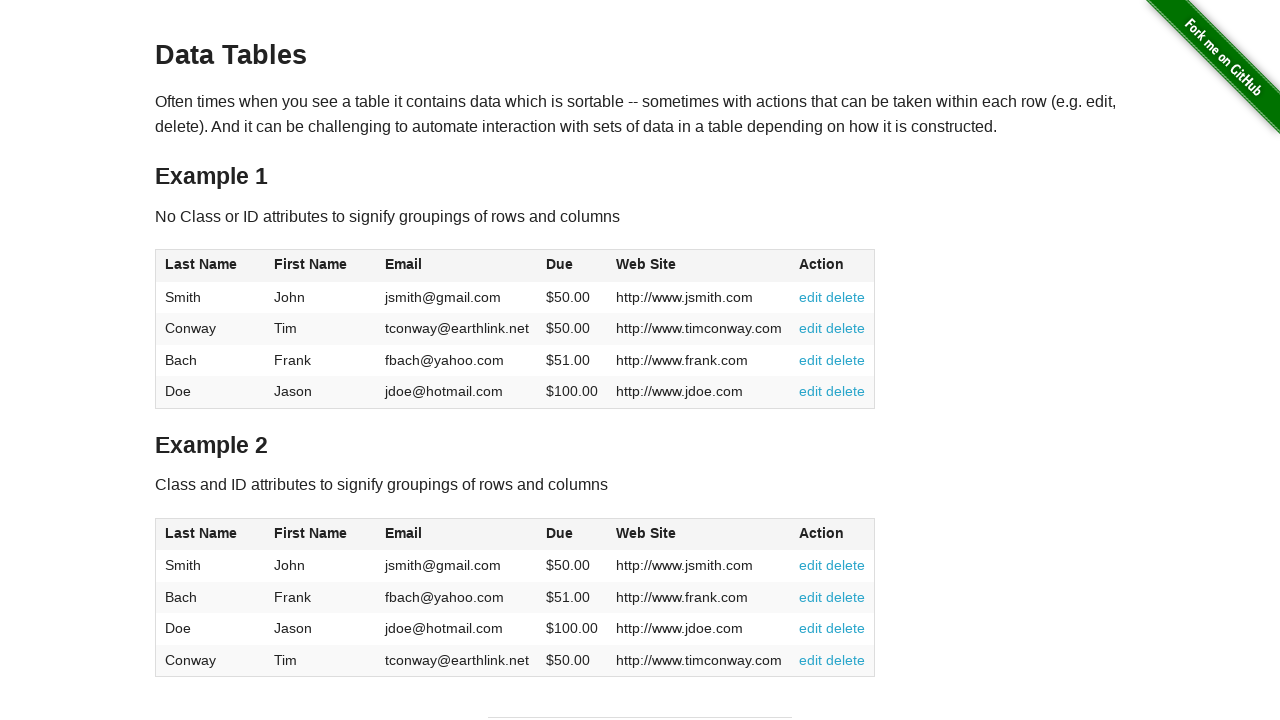

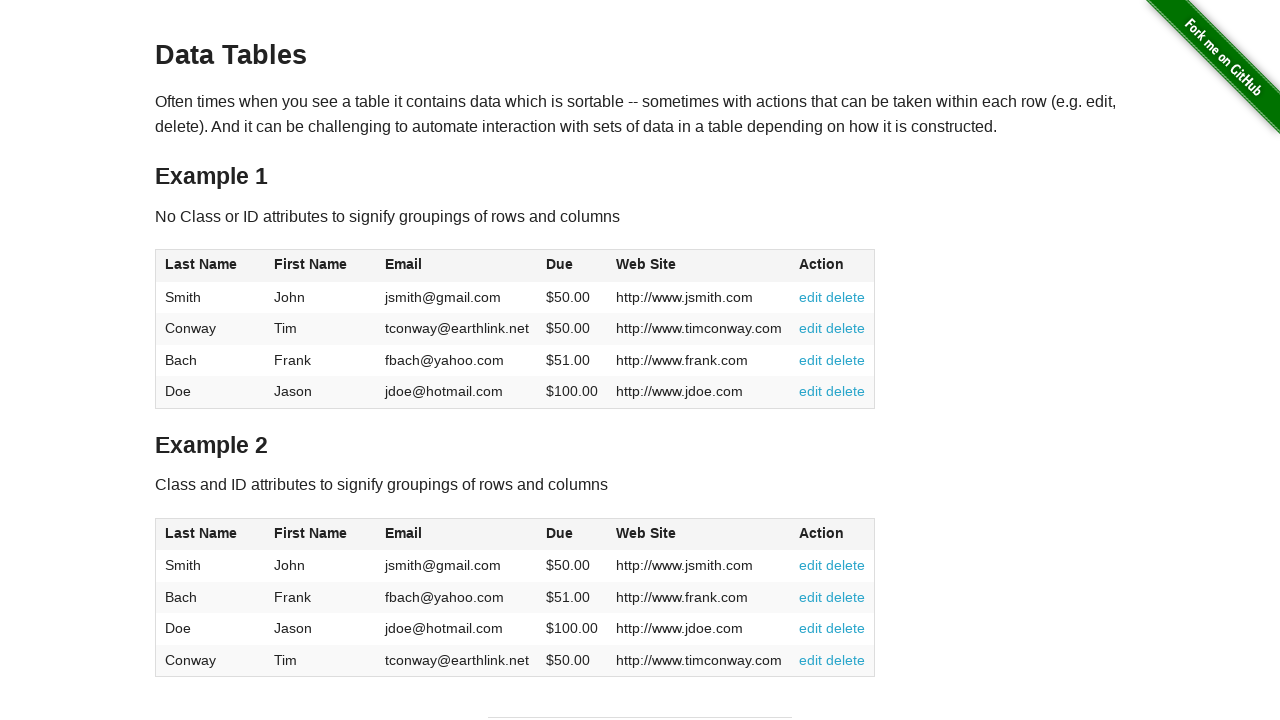